Tests input field operations by setting a value, adding more text, and then clearing the field

Starting URL: https://jquery.com/

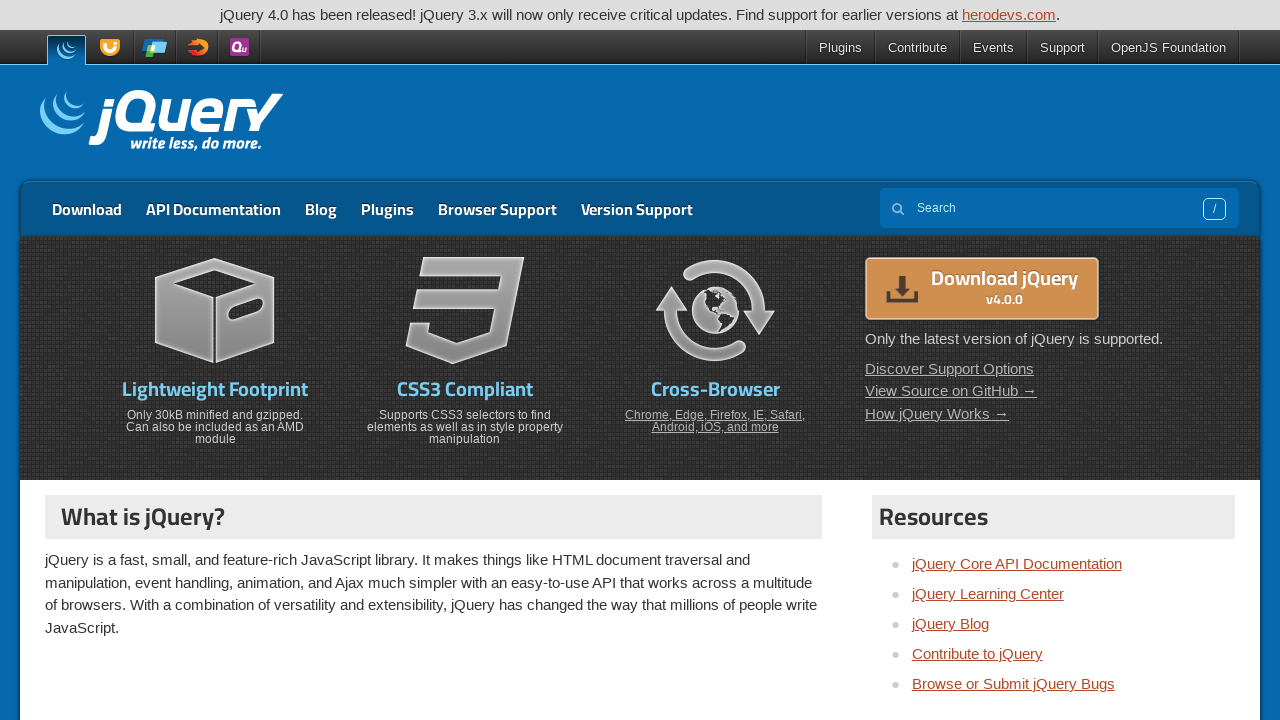

Set initial value 'WebdriverIO' in search field on [name='s']
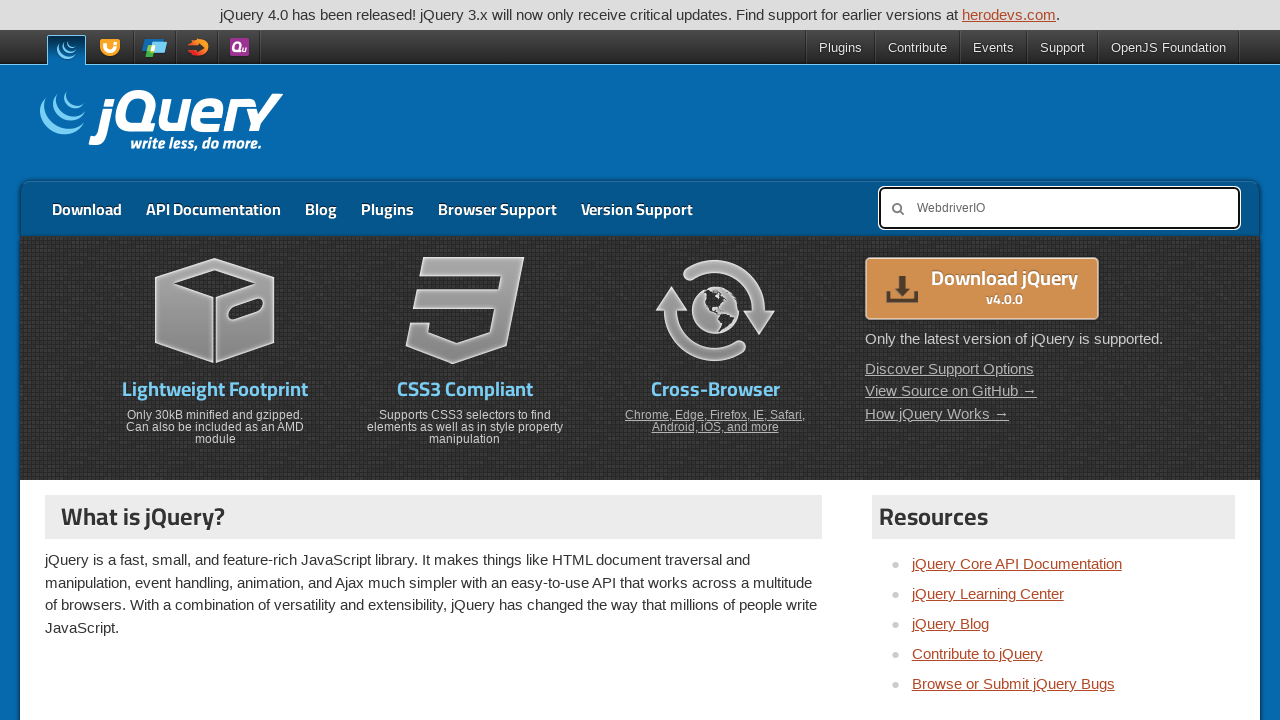

Added text ' is amazing' to search field sequentially
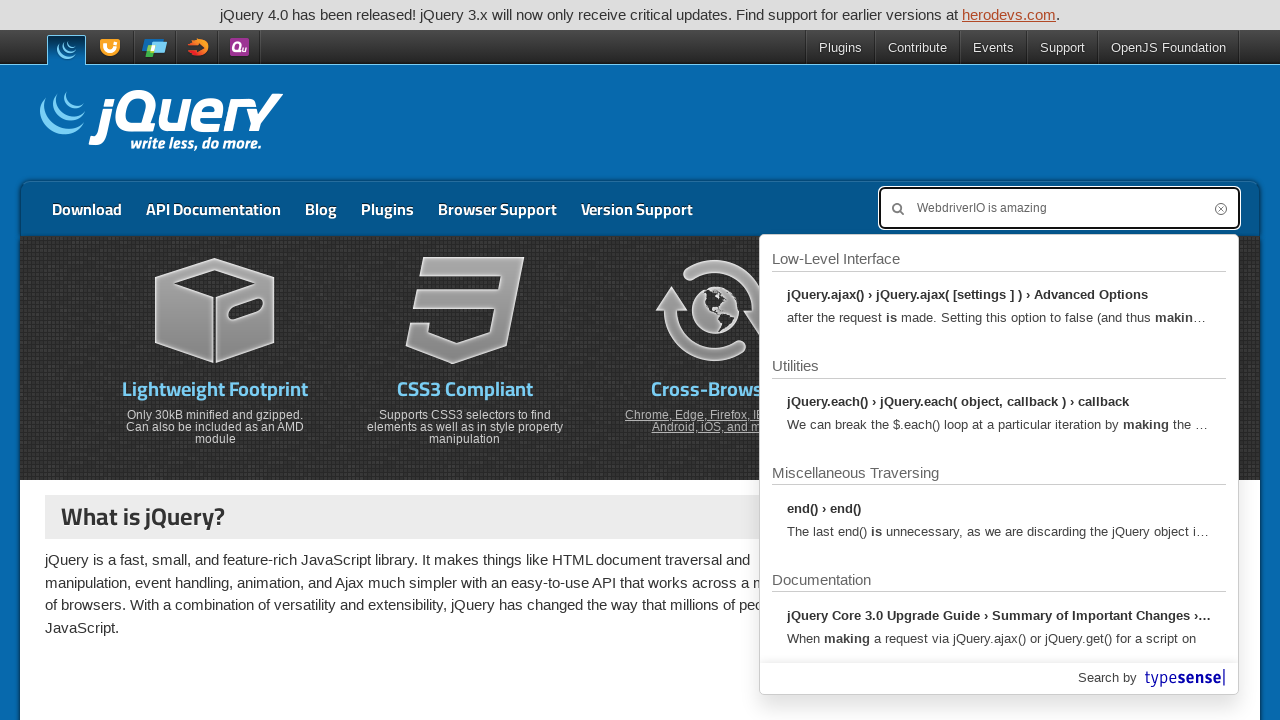

Cleared the search field on [name='s']
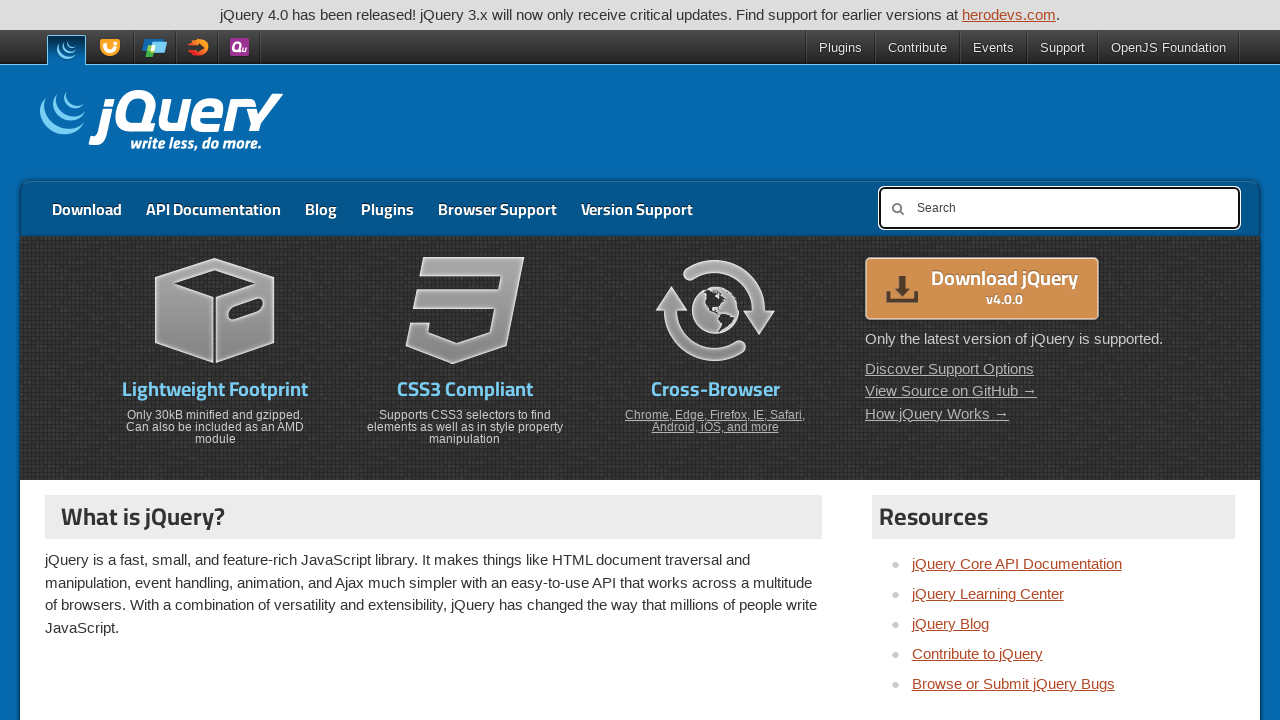

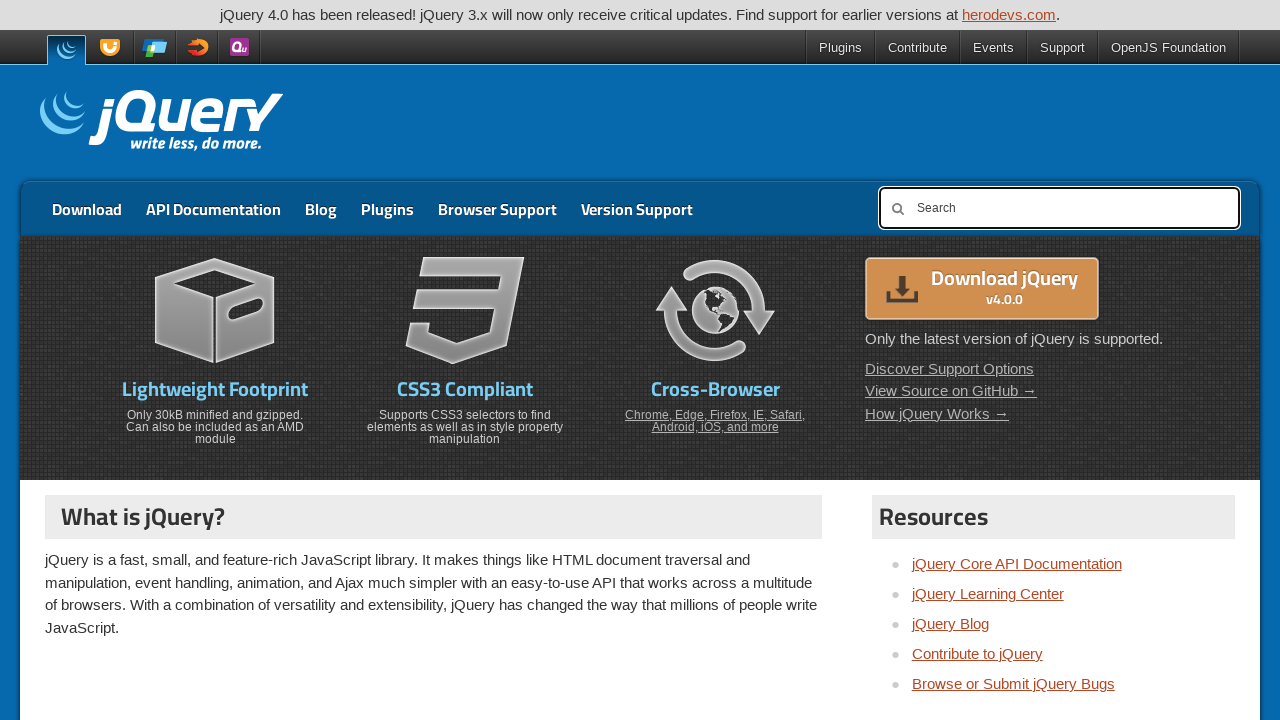